Tests dynamic content loading by clicking a start button and waiting for hidden text to appear after loading completes

Starting URL: https://the-internet.herokuapp.com/dynamic_loading/1

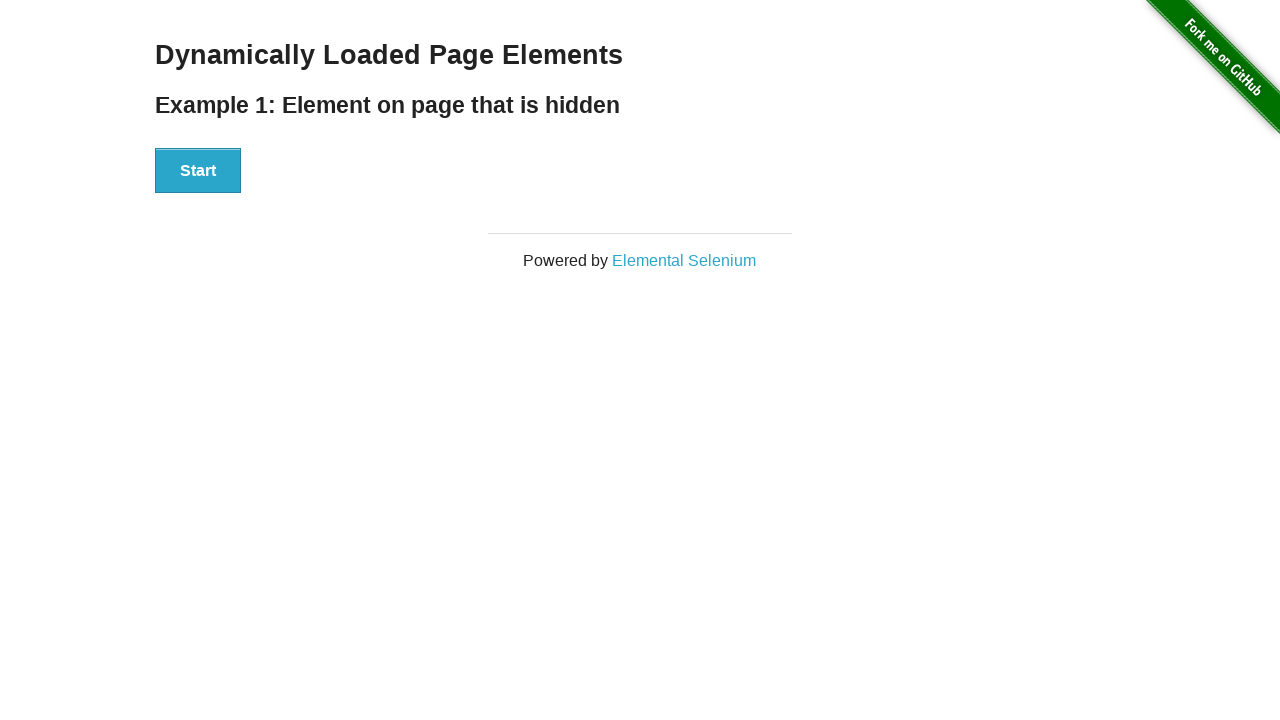

Navigated to dynamic loading page
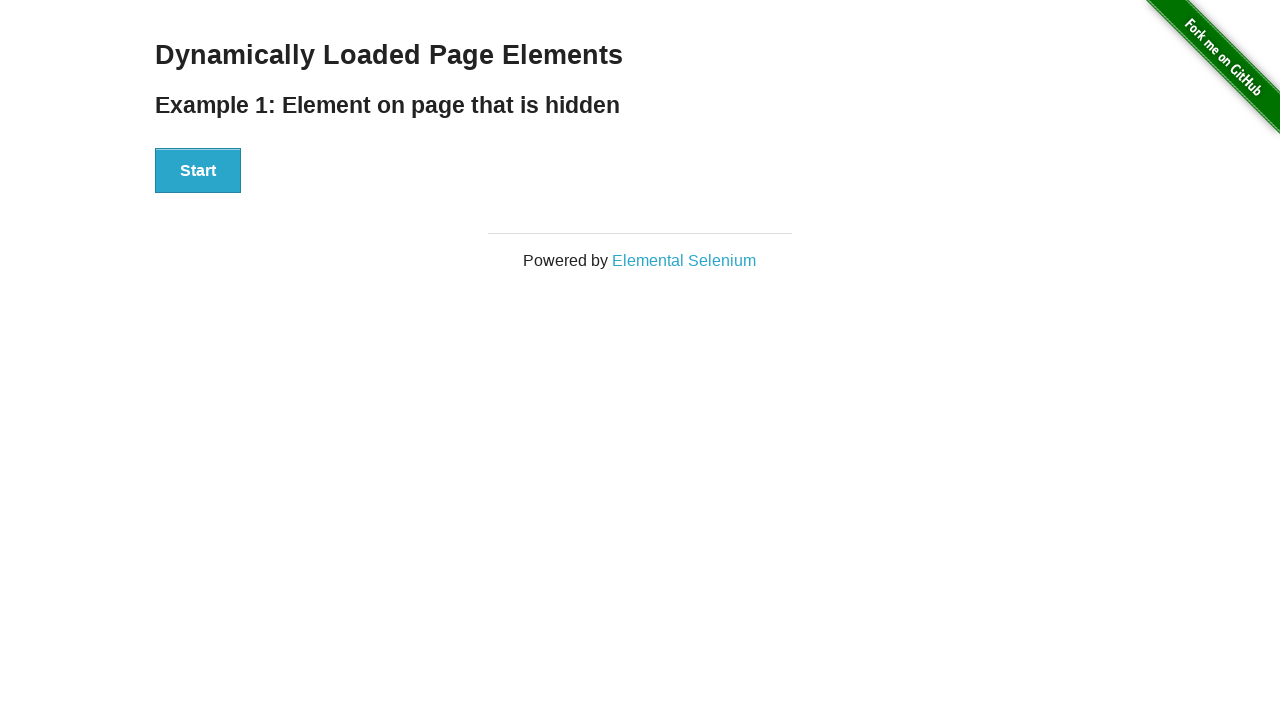

Clicked Start button to trigger dynamic loading at (198, 171) on xpath=//button[.='Start']
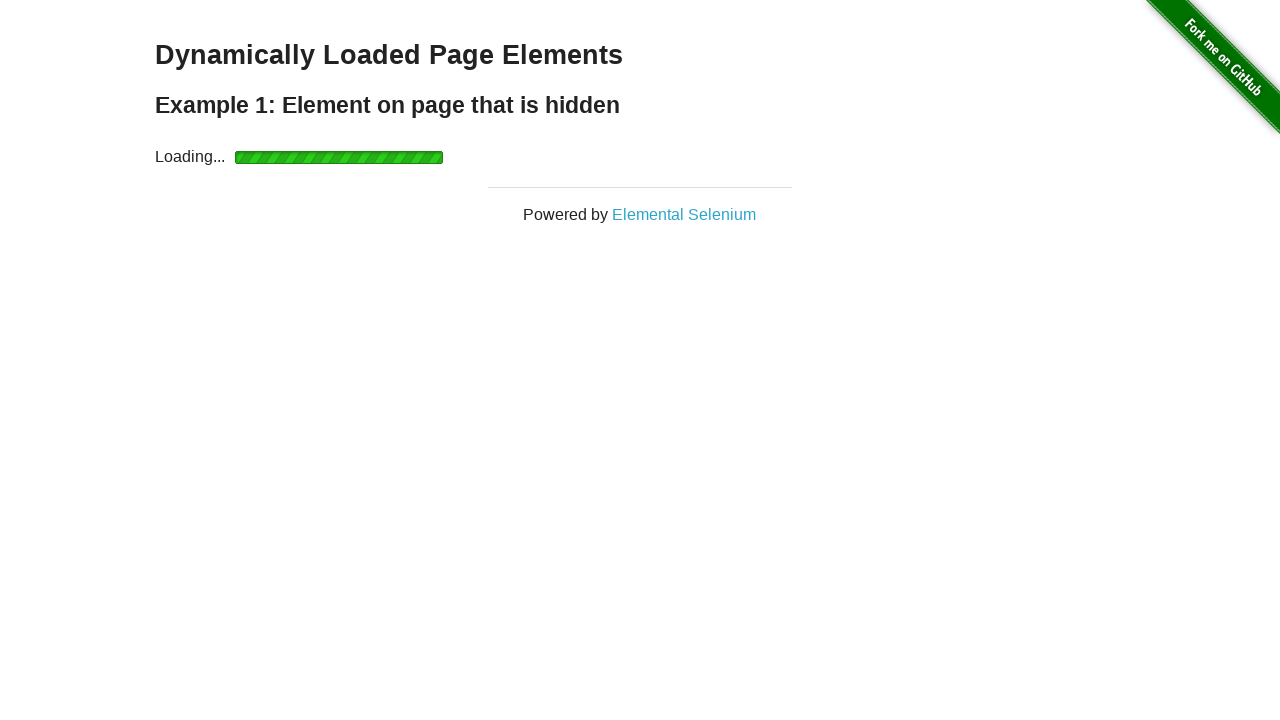

Dynamic content loaded and finish message is now visible
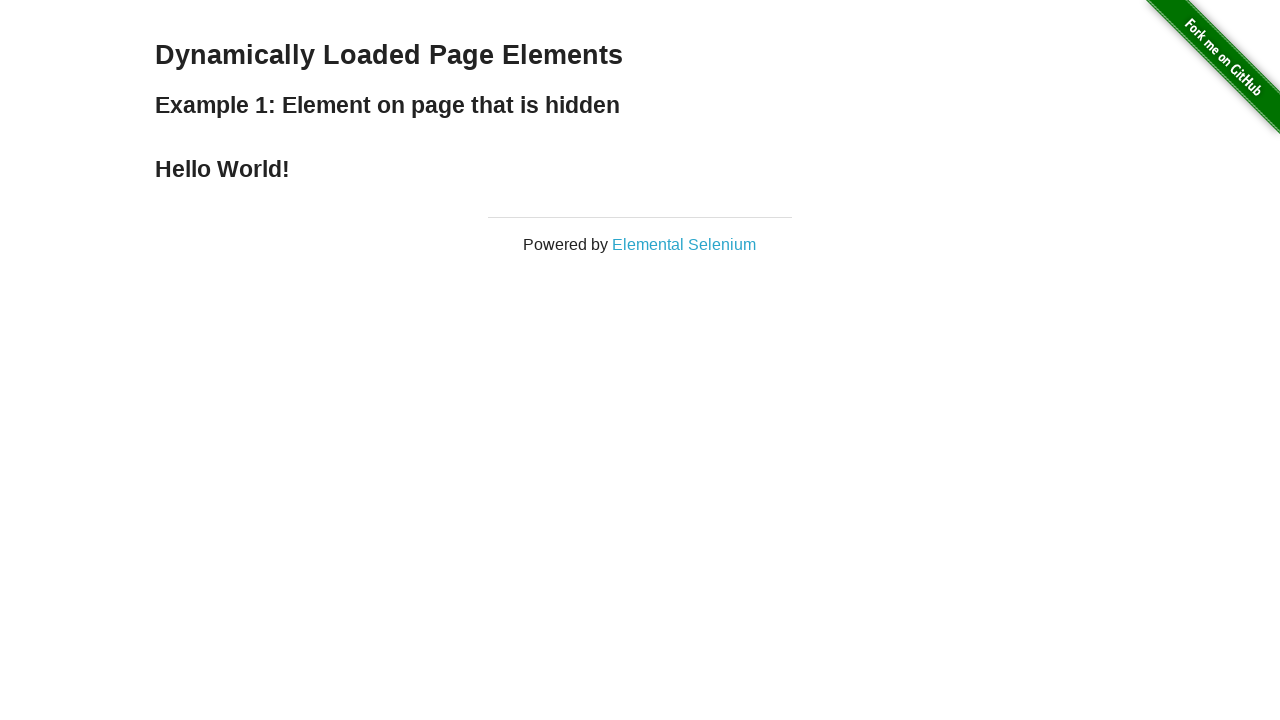

Extracted finish message text: 'Hello World!'
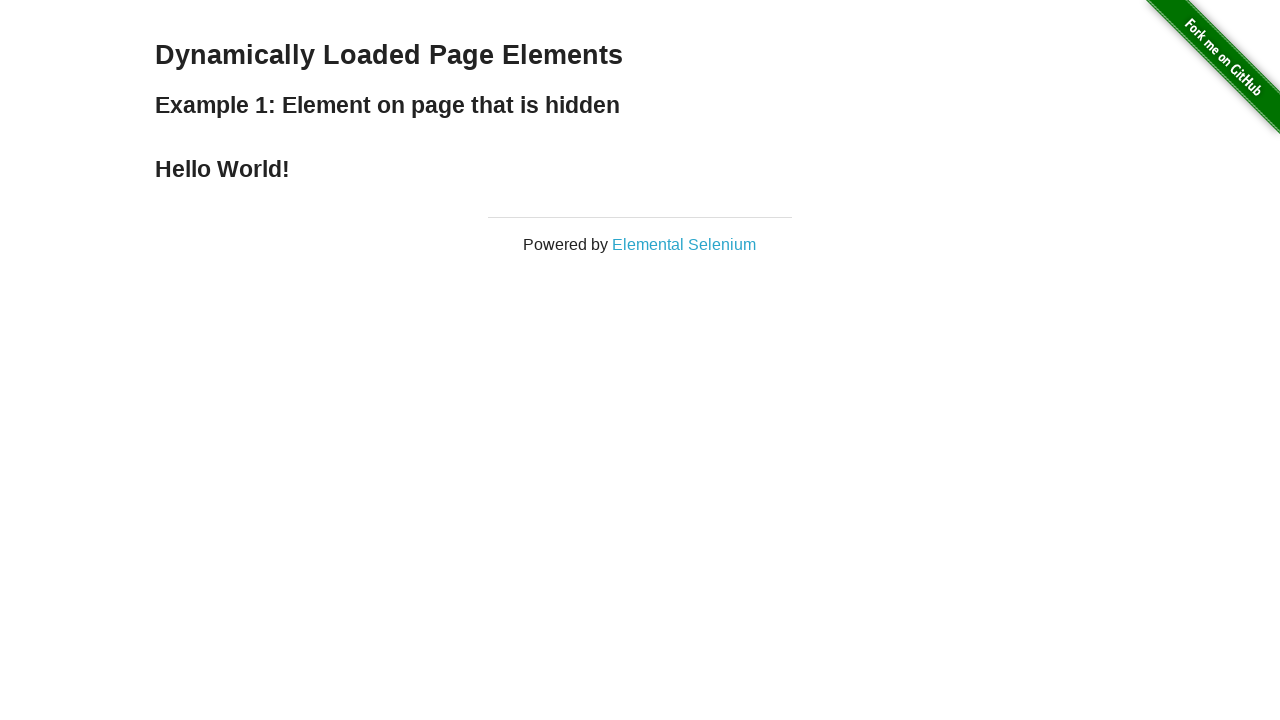

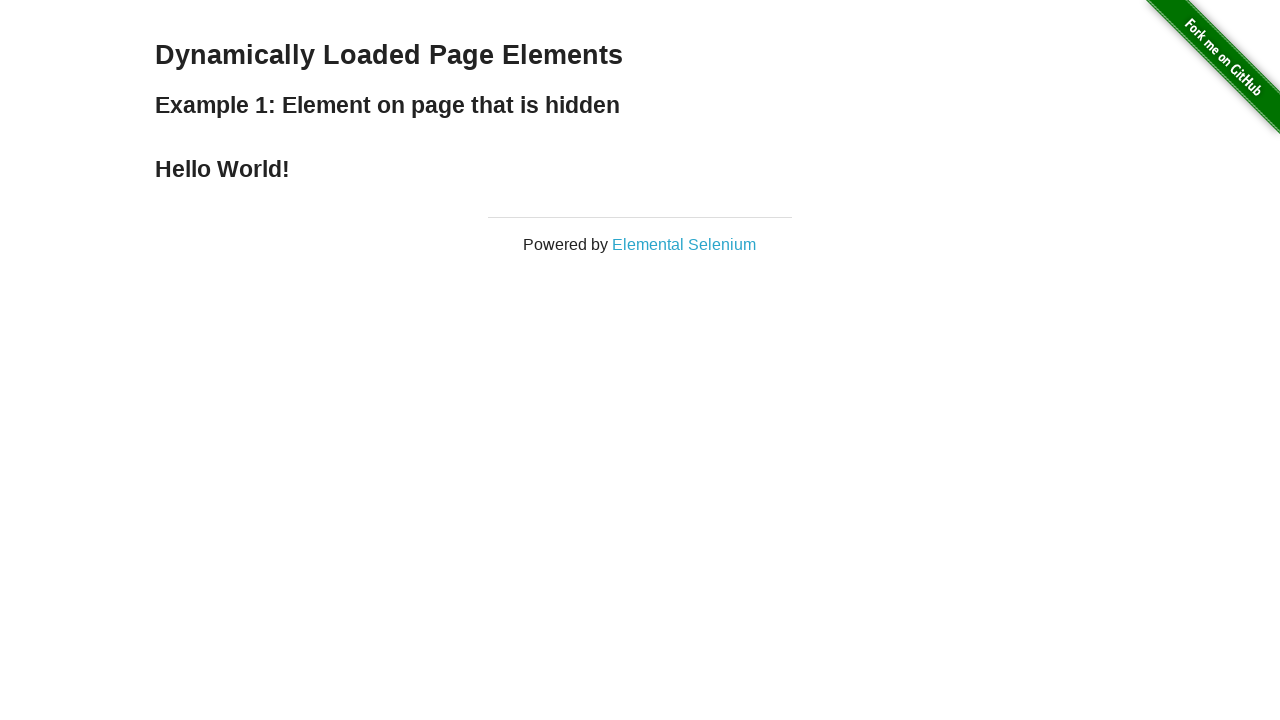